Tests a textbox by clicking on it, typing text, and verifying the entered value

Starting URL: http://saucelabs.com/test/guinea-pig

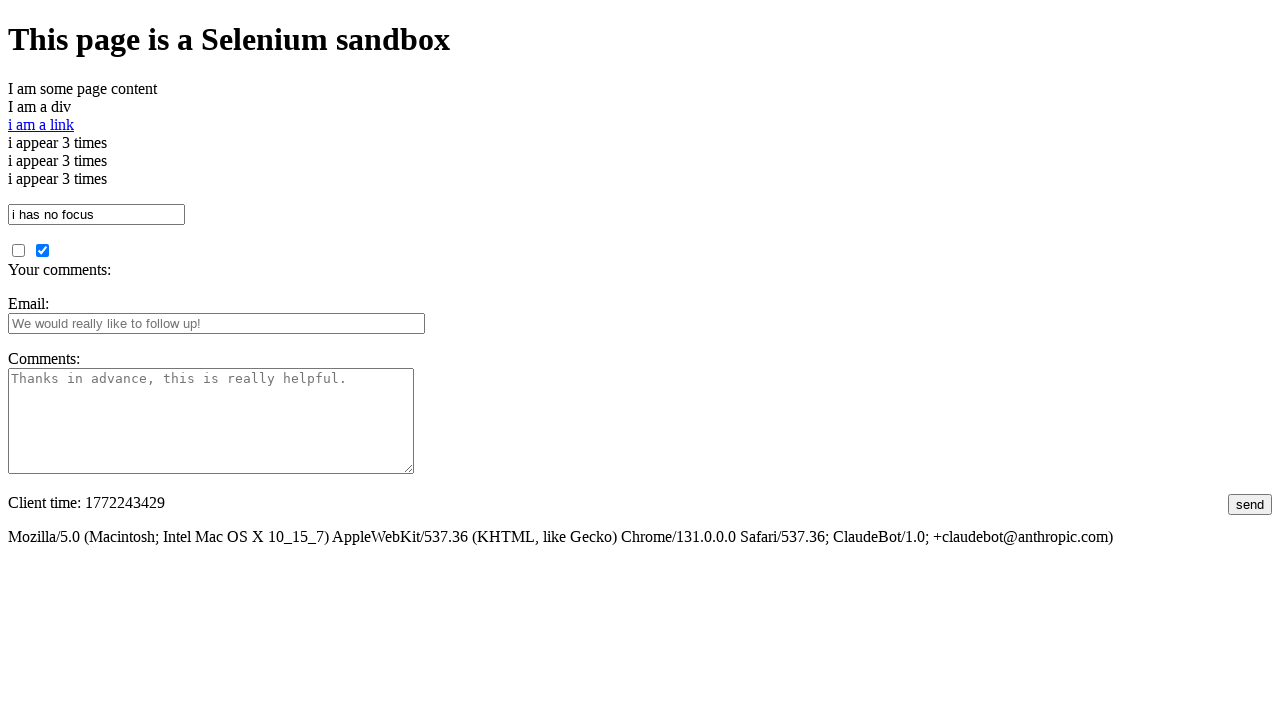

Clicked on the textbox element at (96, 214) on #i_am_a_textbox
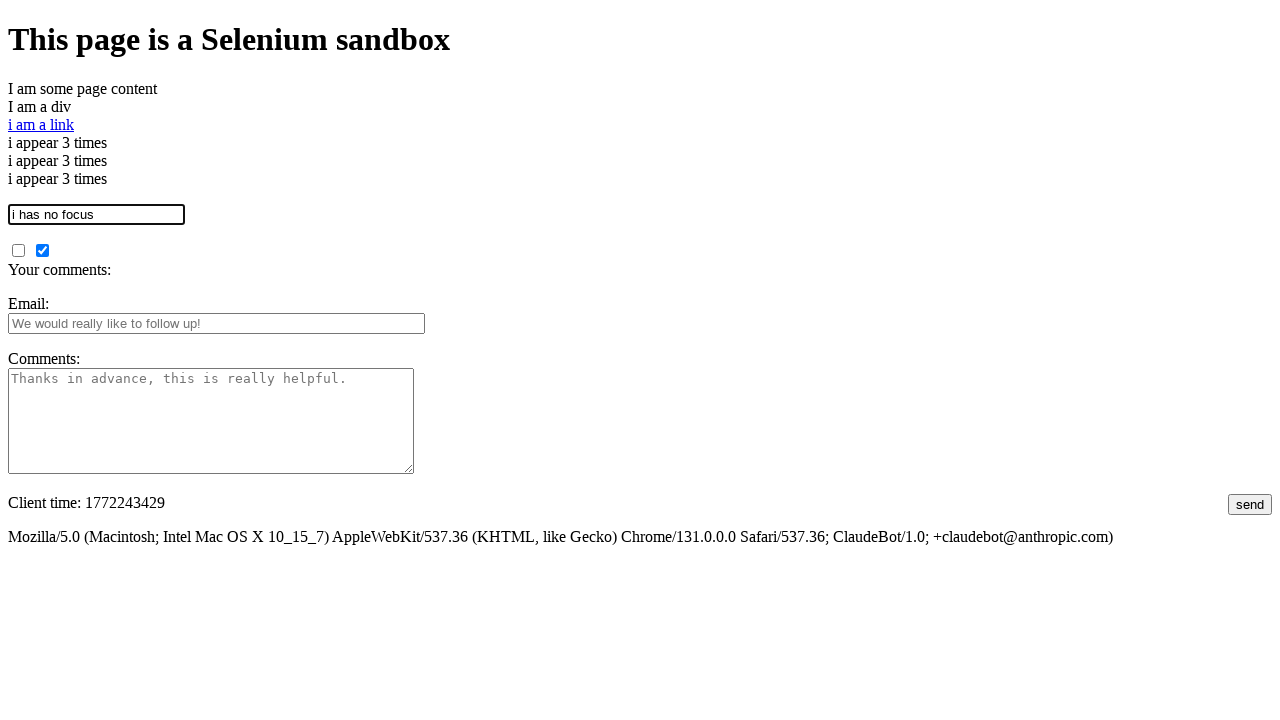

Filled textbox with 'This is some text' on #i_am_a_textbox
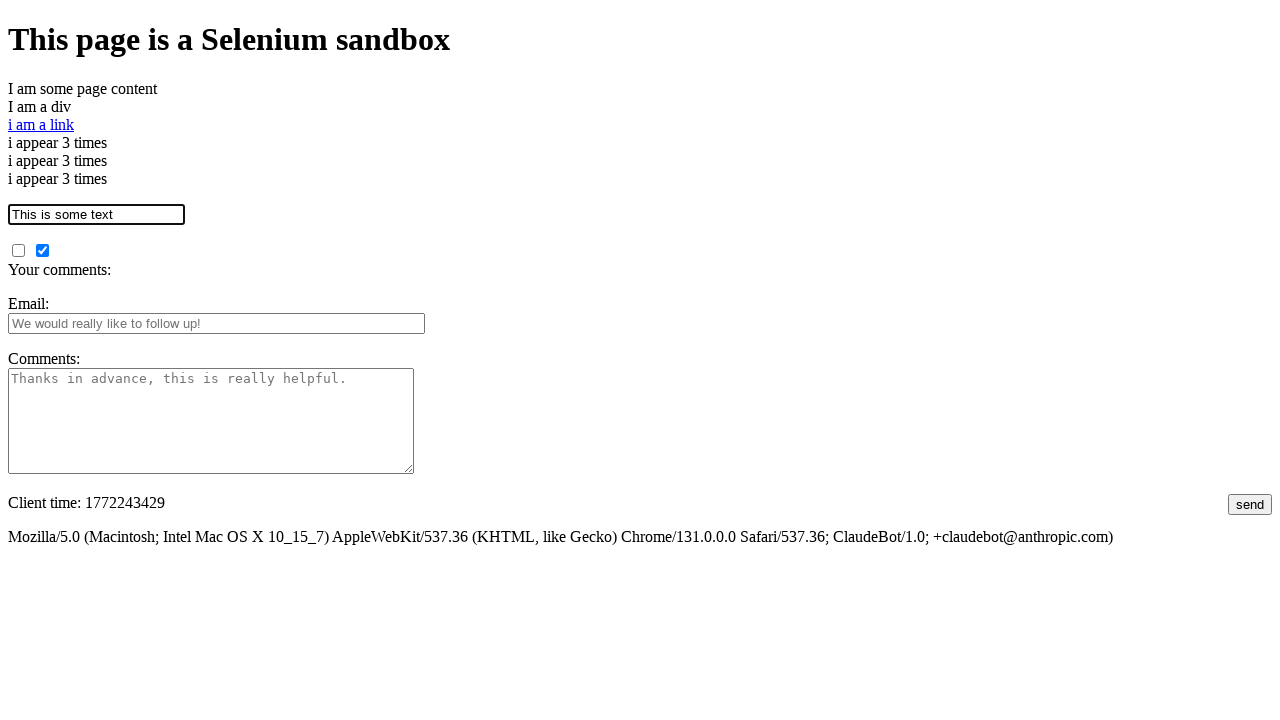

Verified textbox value matches entered text
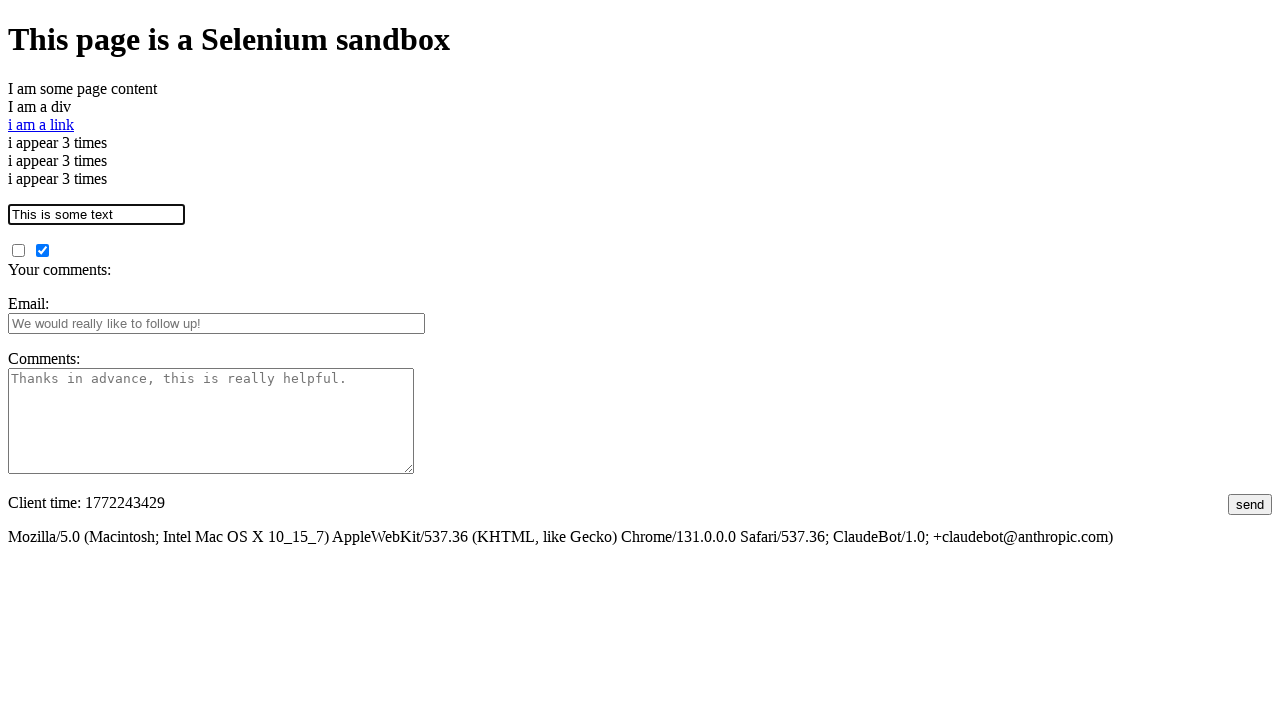

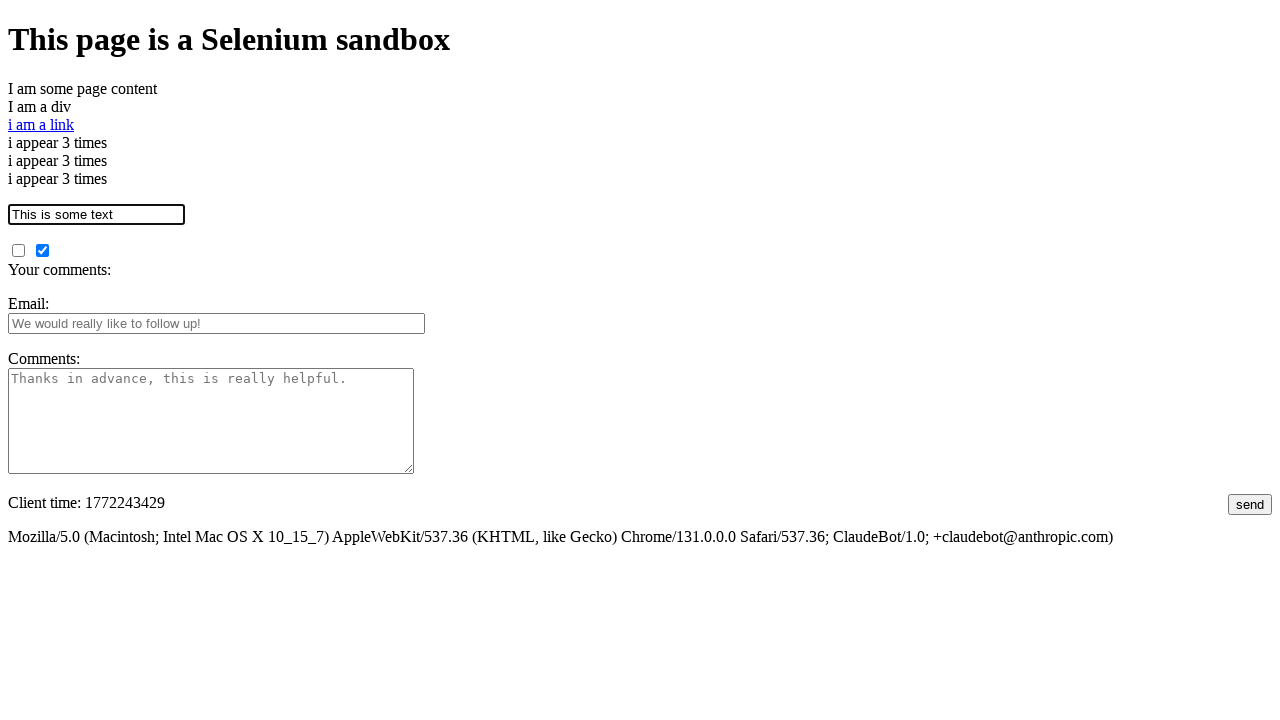